Tests the feedback form language selection by selecting languages and verifying the result

Starting URL: https://kristinek.github.io/site/tasks/provide_feedback

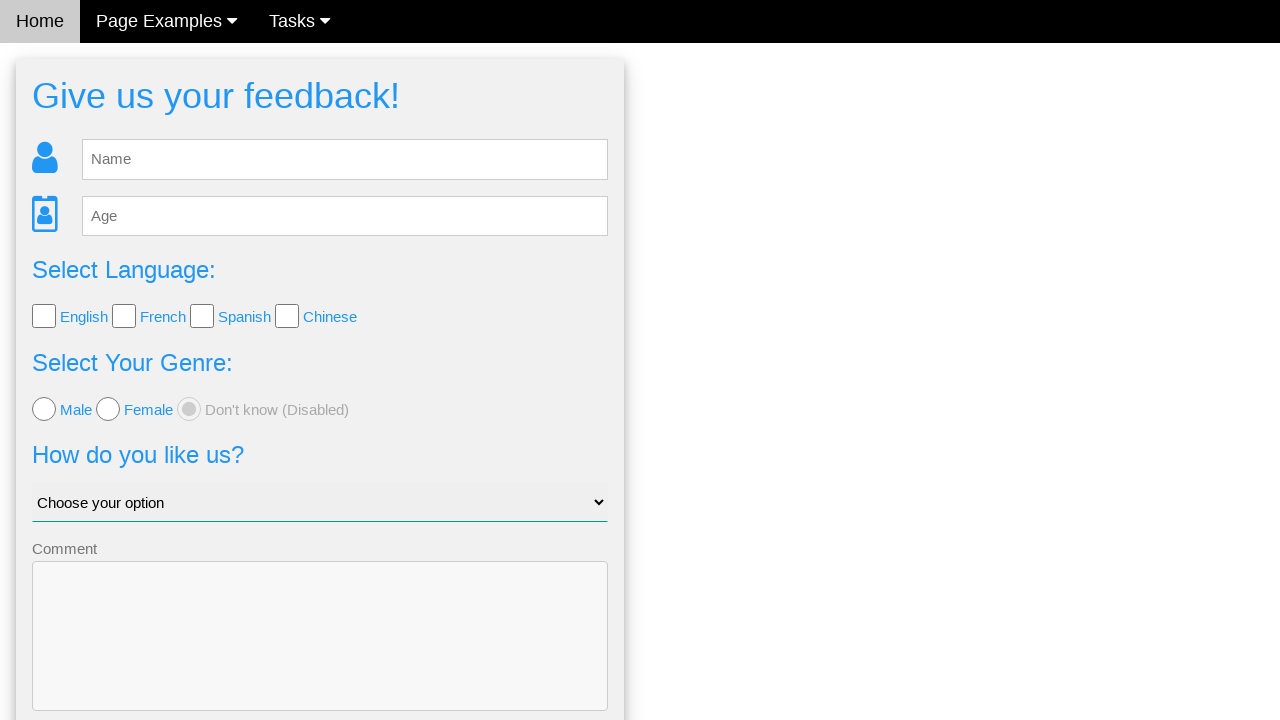

Cleared the name field on #fb_name
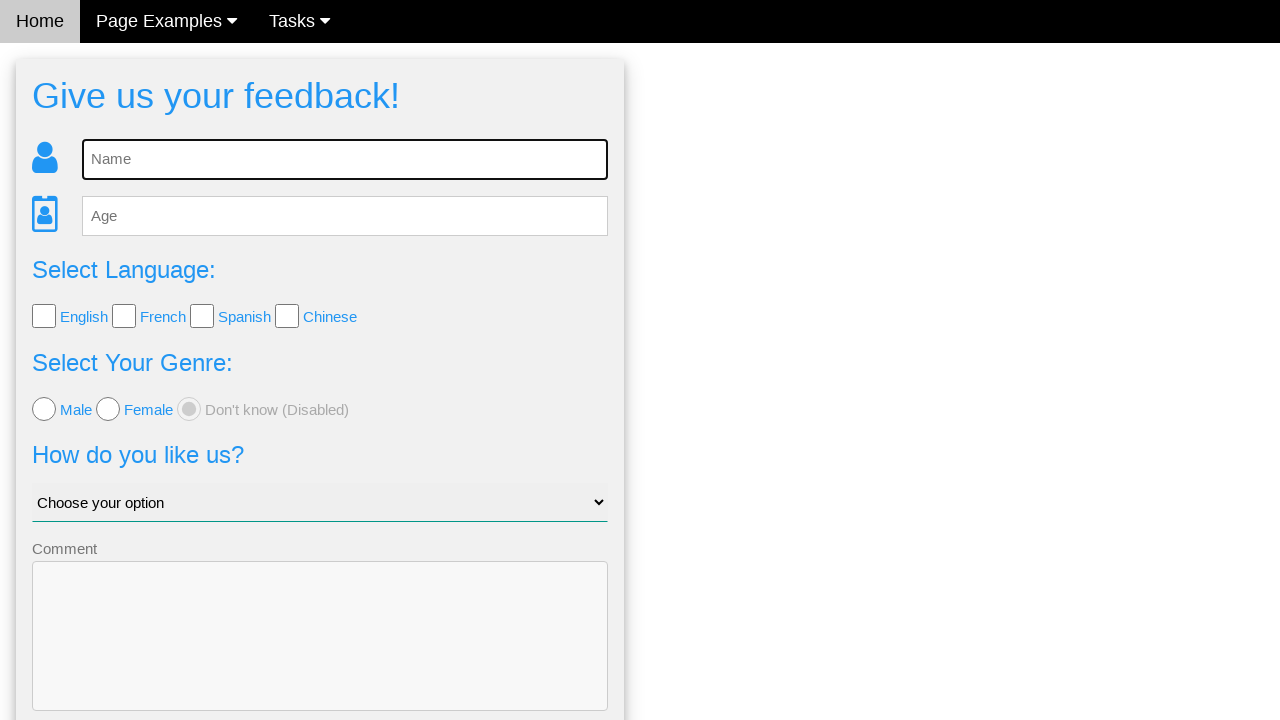

Filled name field with 'Bob Johnson' on #fb_name
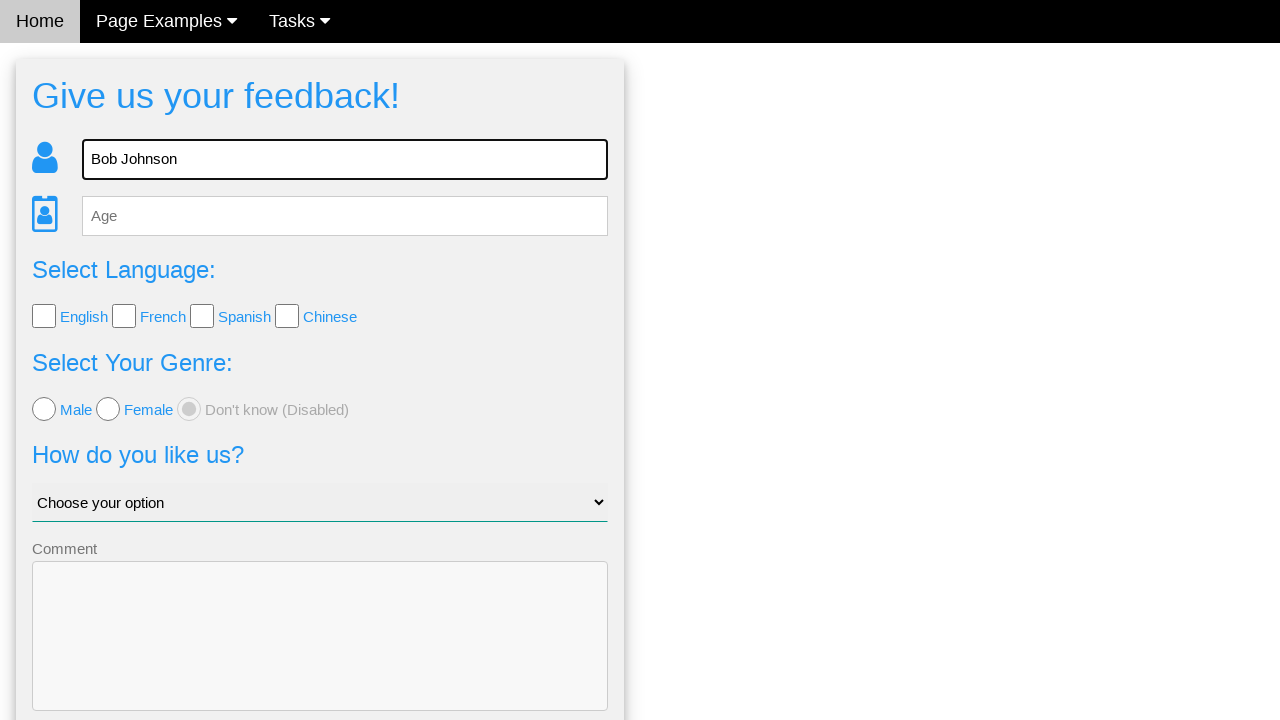

Selected English language checkbox at (44, 316) on [value='English']
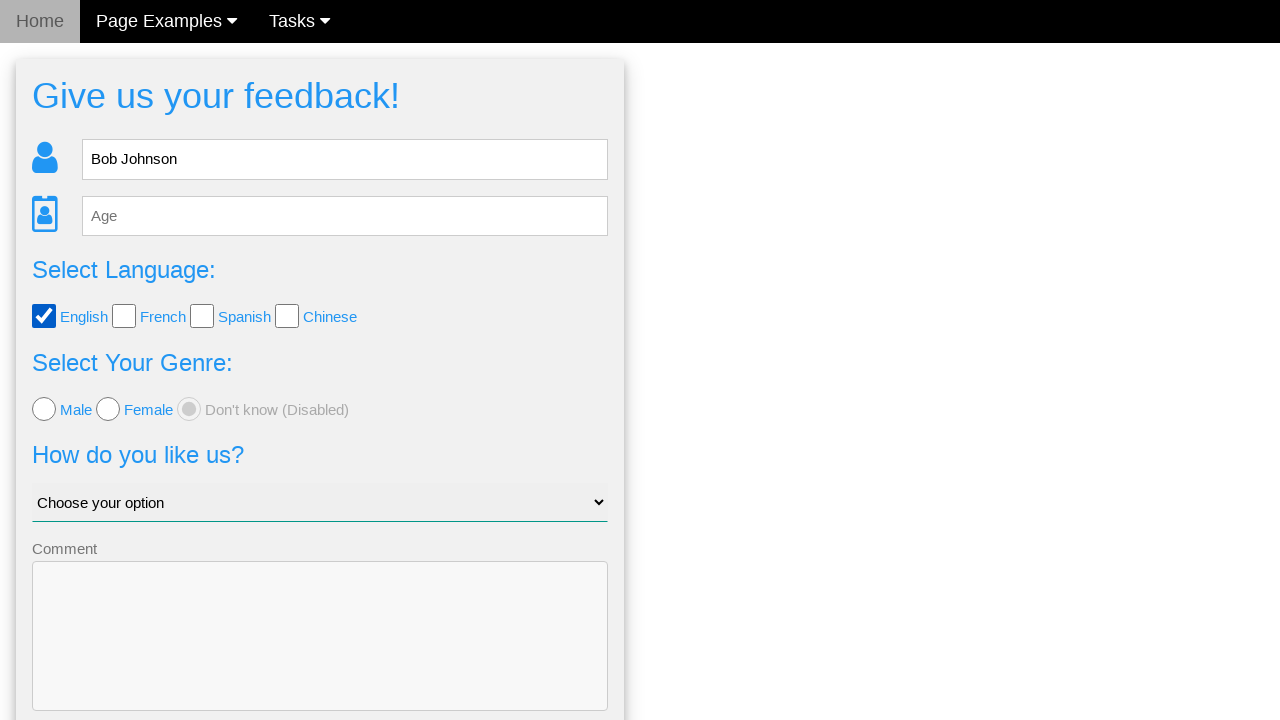

Selected French language checkbox at (124, 316) on [value='French']
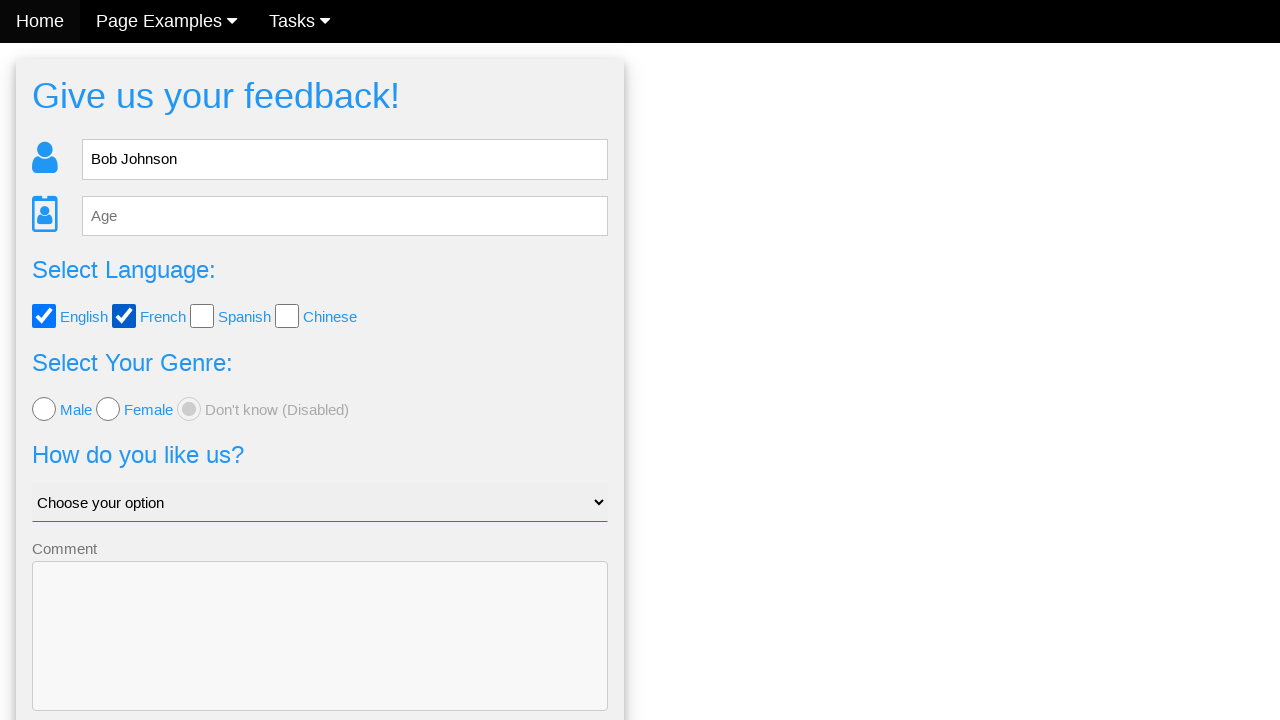

Clicked send feedback button at (320, 656) on .w3-btn-block
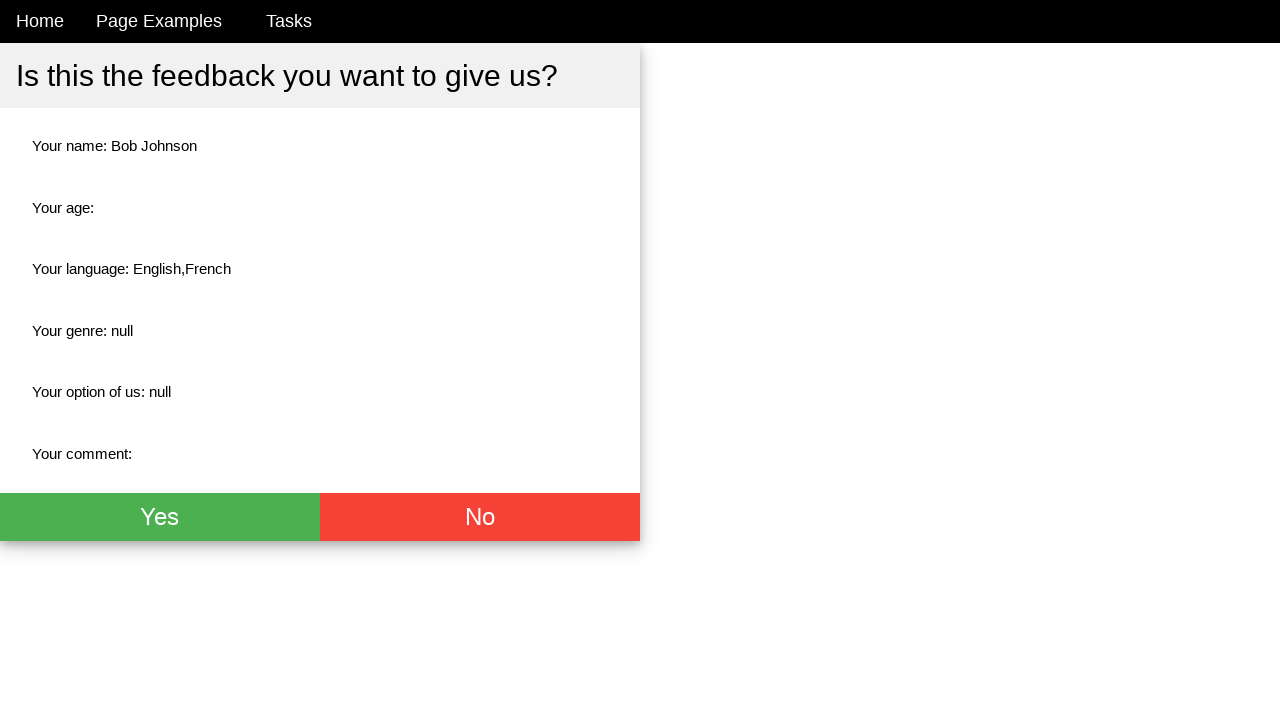

Language selection result element loaded and verified
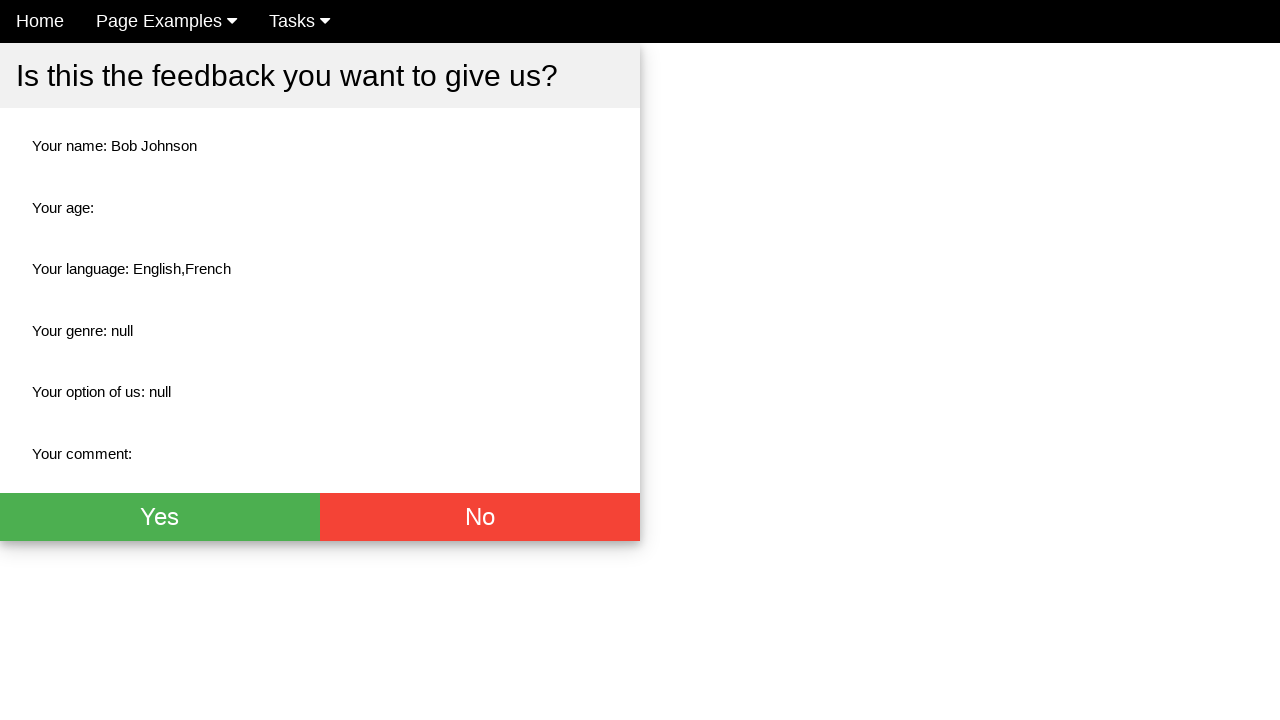

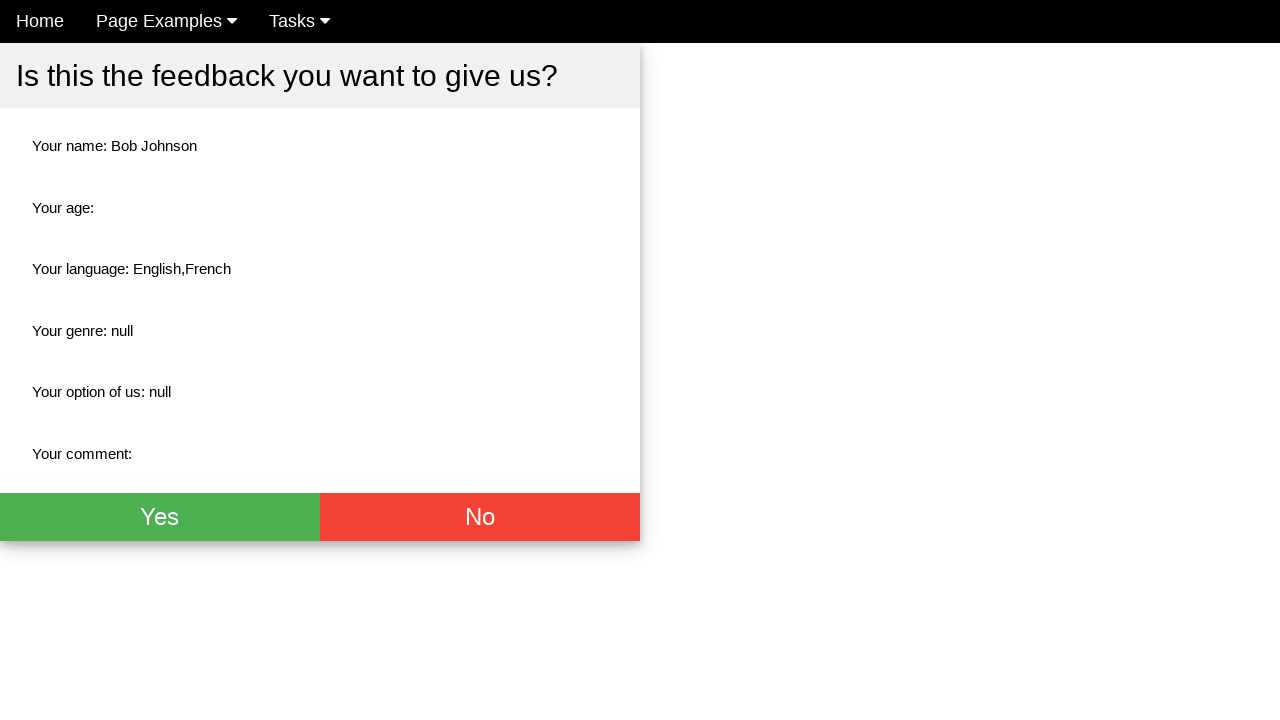